Tests a registration form by filling in first name, last name, and email fields, then submitting the form and verifying the success message is displayed.

Starting URL: http://suninjuly.github.io/registration1.html

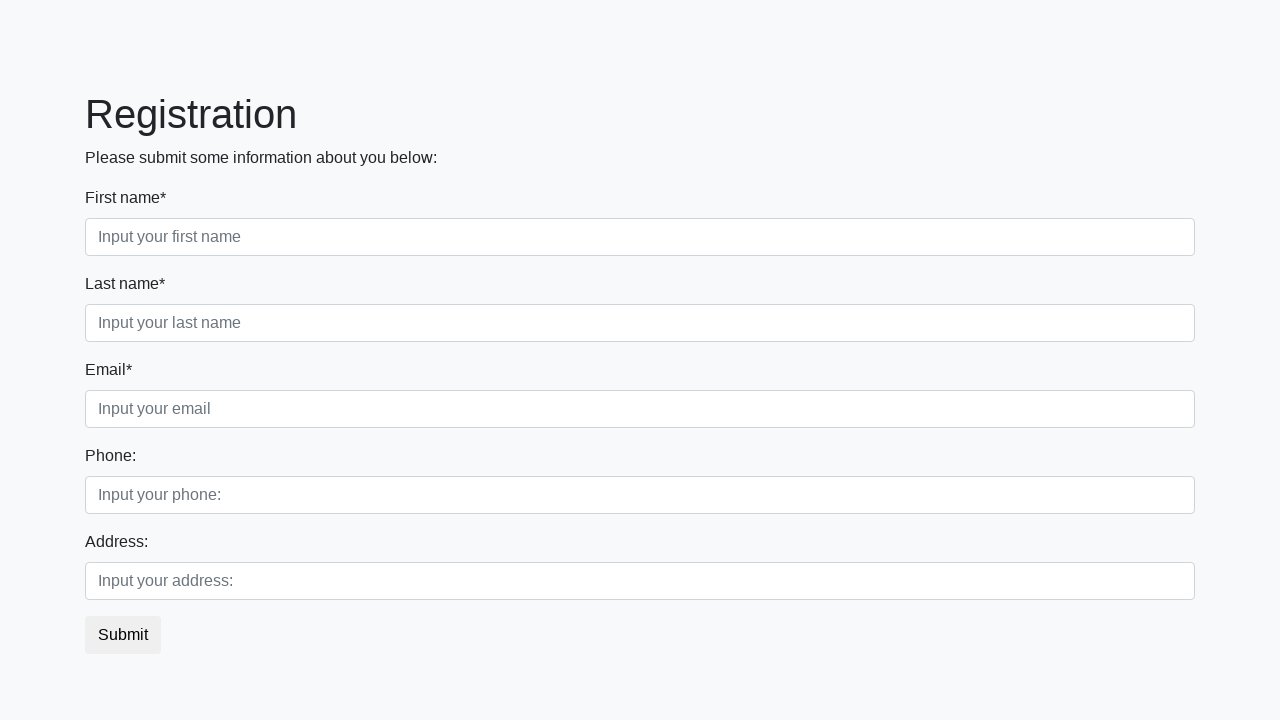

Filled first name field with 'John' on input[placeholder='Input your first name']
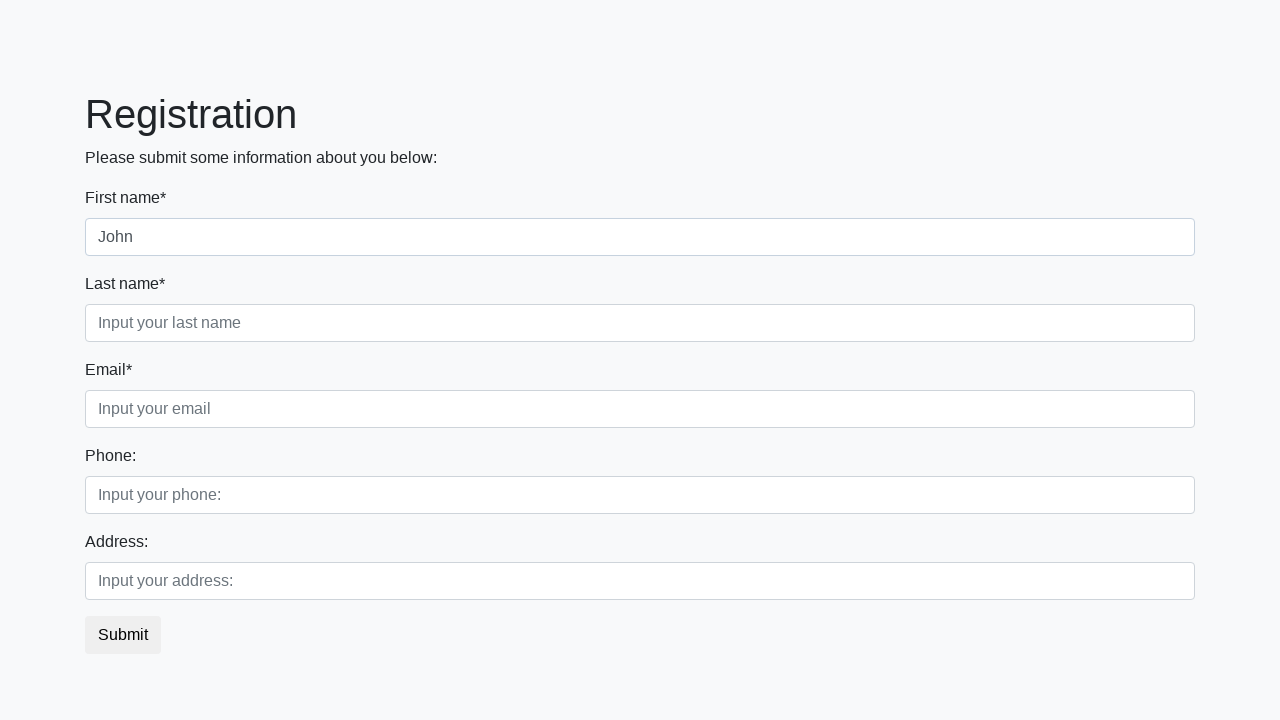

Filled last name field with 'Smith' on input[placeholder='Input your last name']
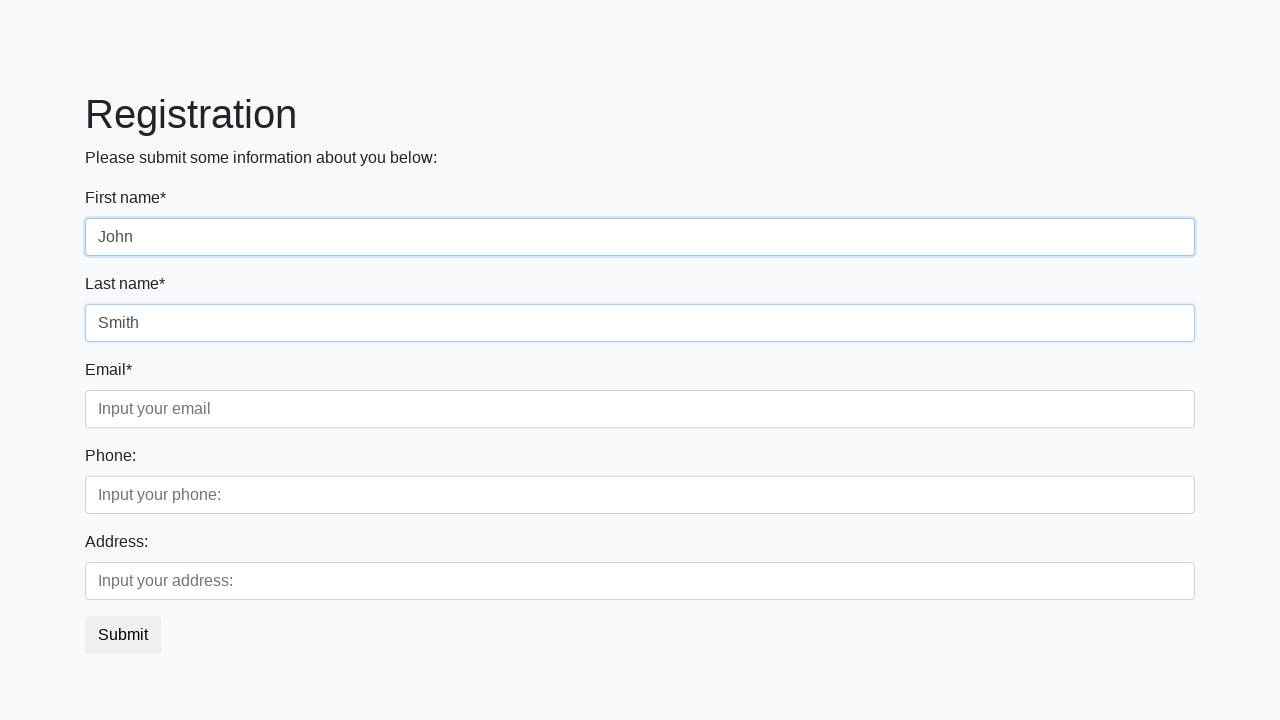

Filled email field with 'john.smith@example.com' on input[placeholder='Input your email']
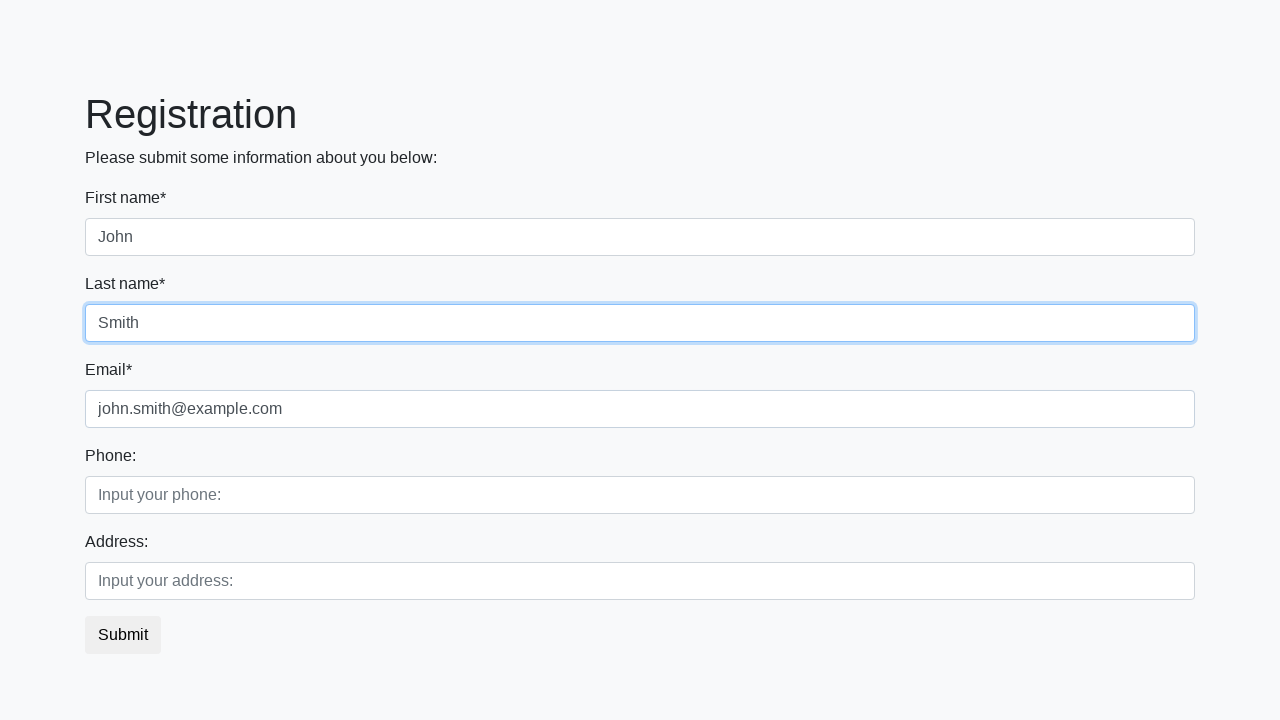

Clicked the submit button at (123, 635) on button.btn
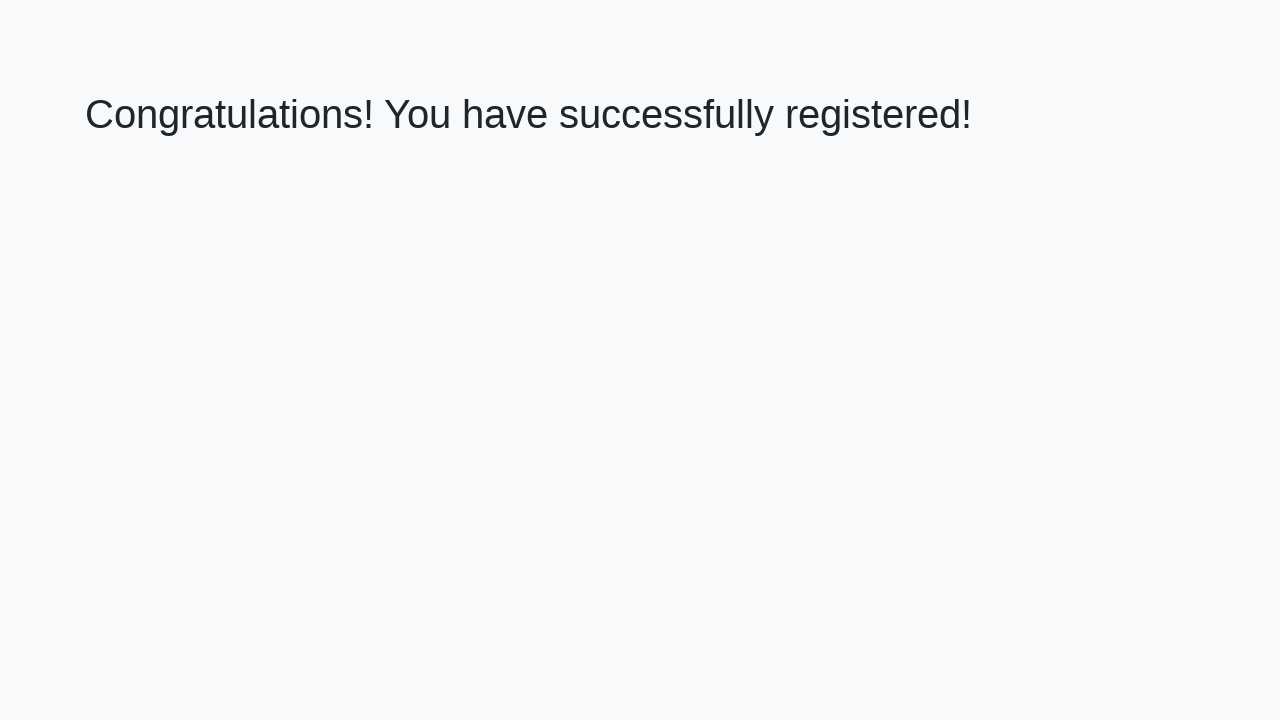

Success message heading appeared
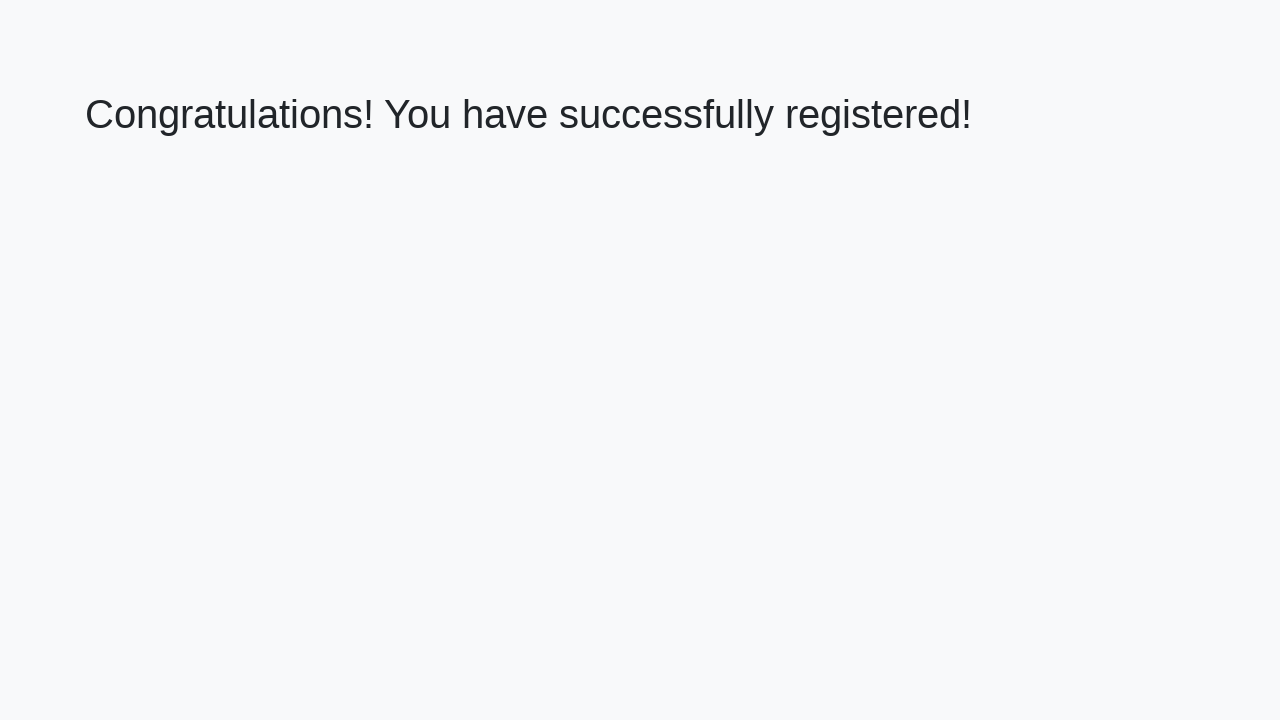

Retrieved success message text
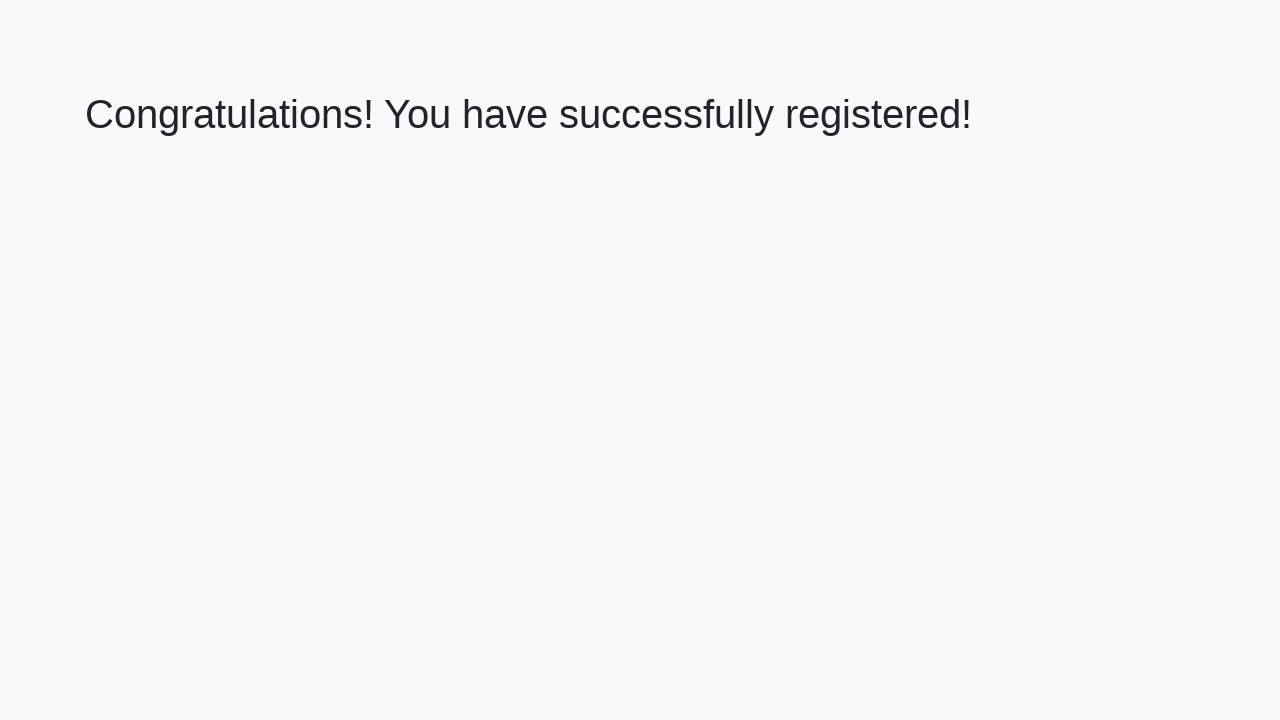

Verified success message is displayed correctly
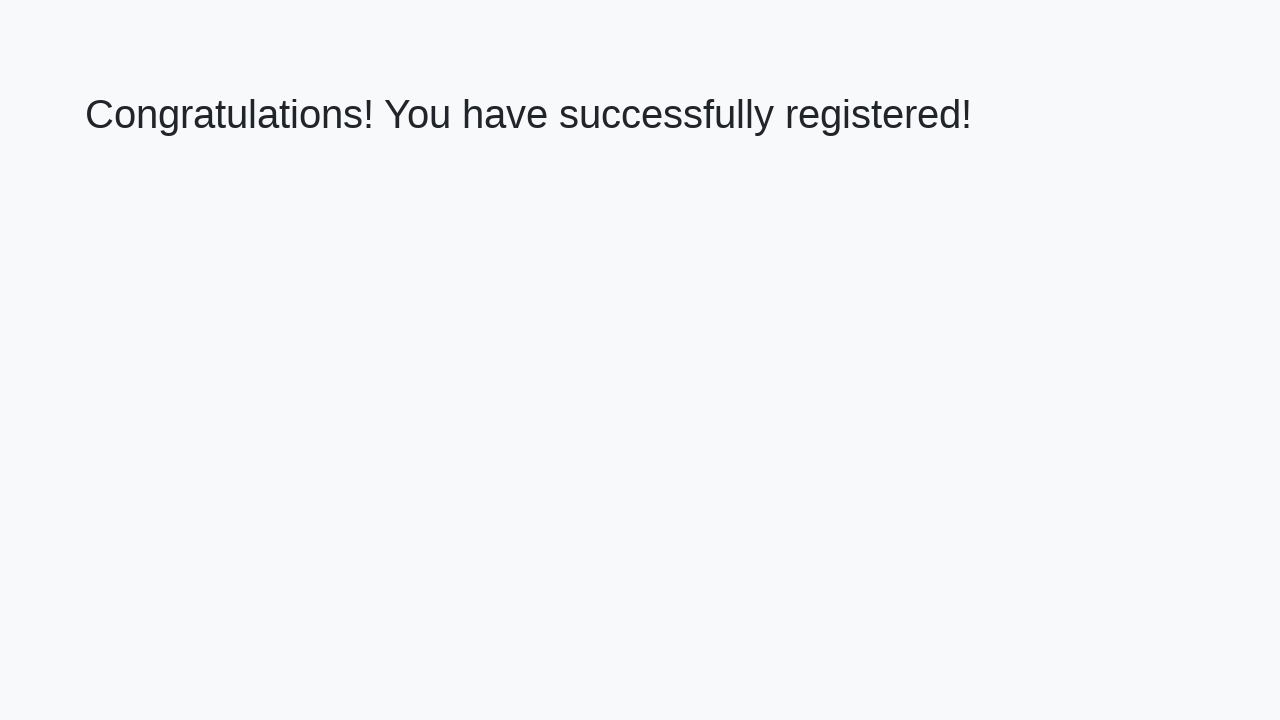

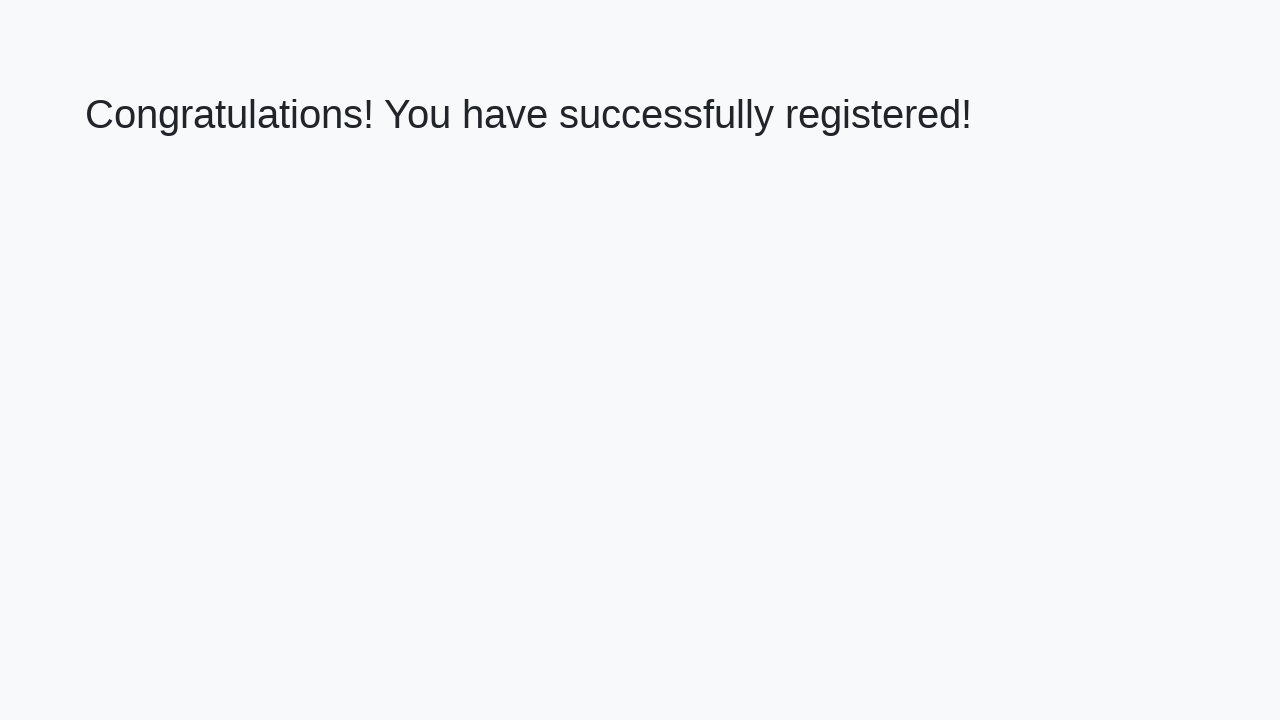